Tests mouse action buttons on DemoQA by performing double-click, right-click (context click), and regular click operations, then verifies that the corresponding success messages are displayed.

Starting URL: https://demoqa.com/buttons

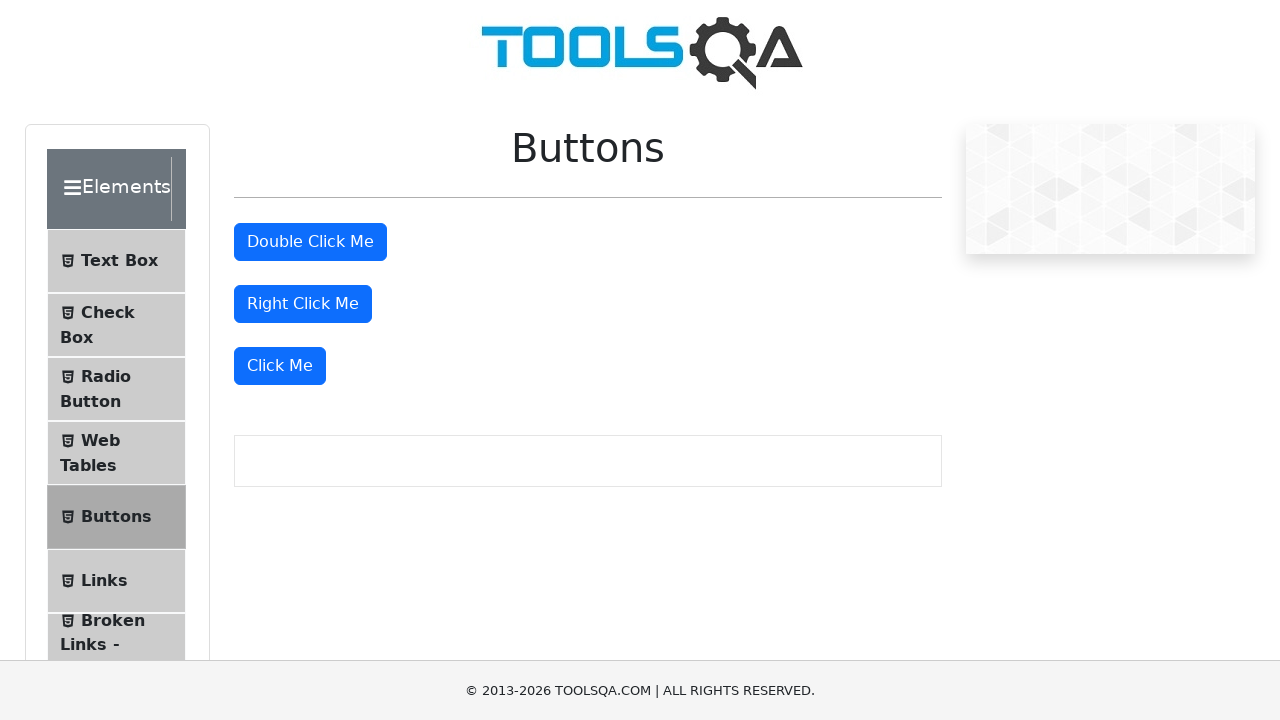

Performed double-click on the double click button at (310, 242) on #doubleClickBtn
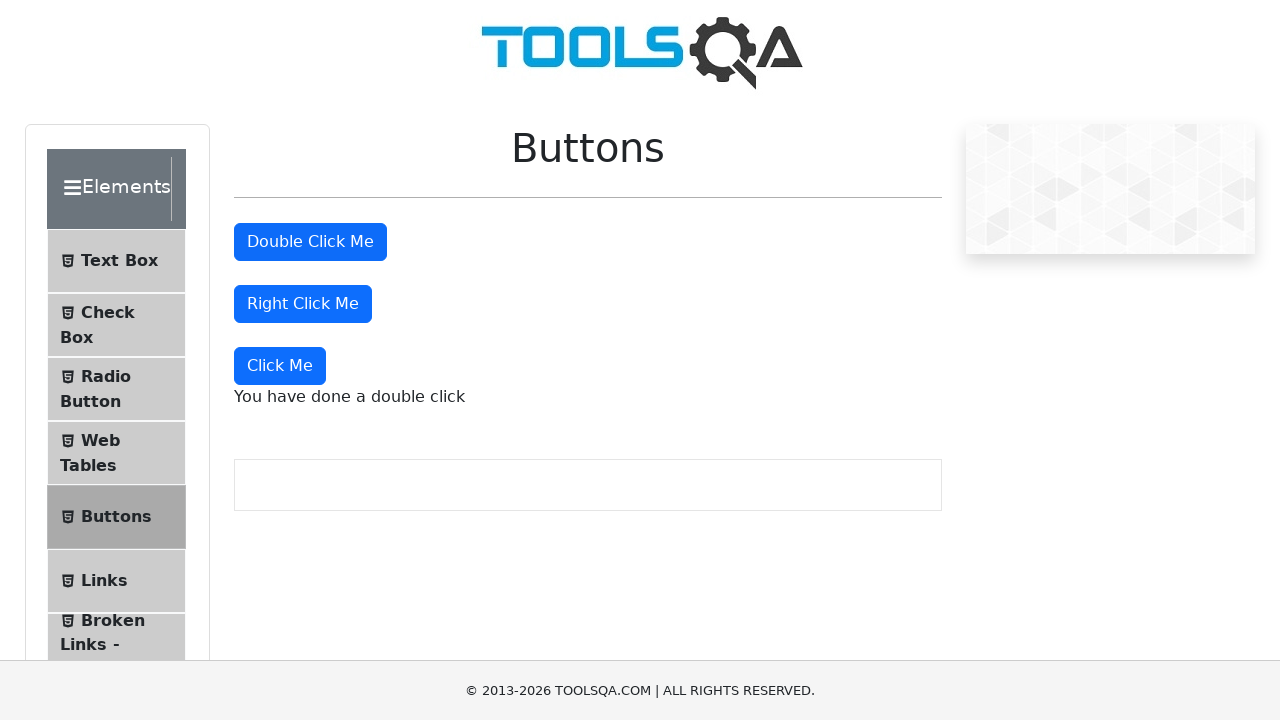

Performed right-click (context click) on the right click button at (303, 304) on #rightClickBtn
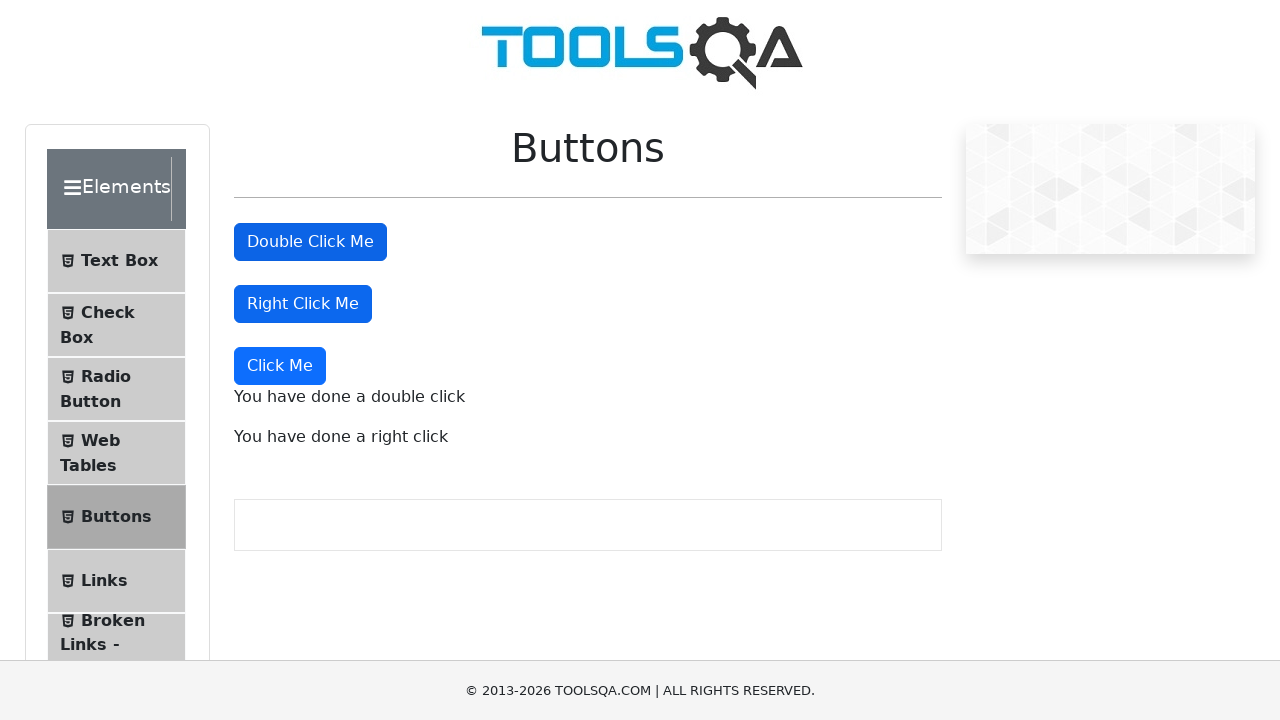

Performed regular click on the dynamic click button at (280, 366) on xpath=//div[@class='mt-4'][2]/button
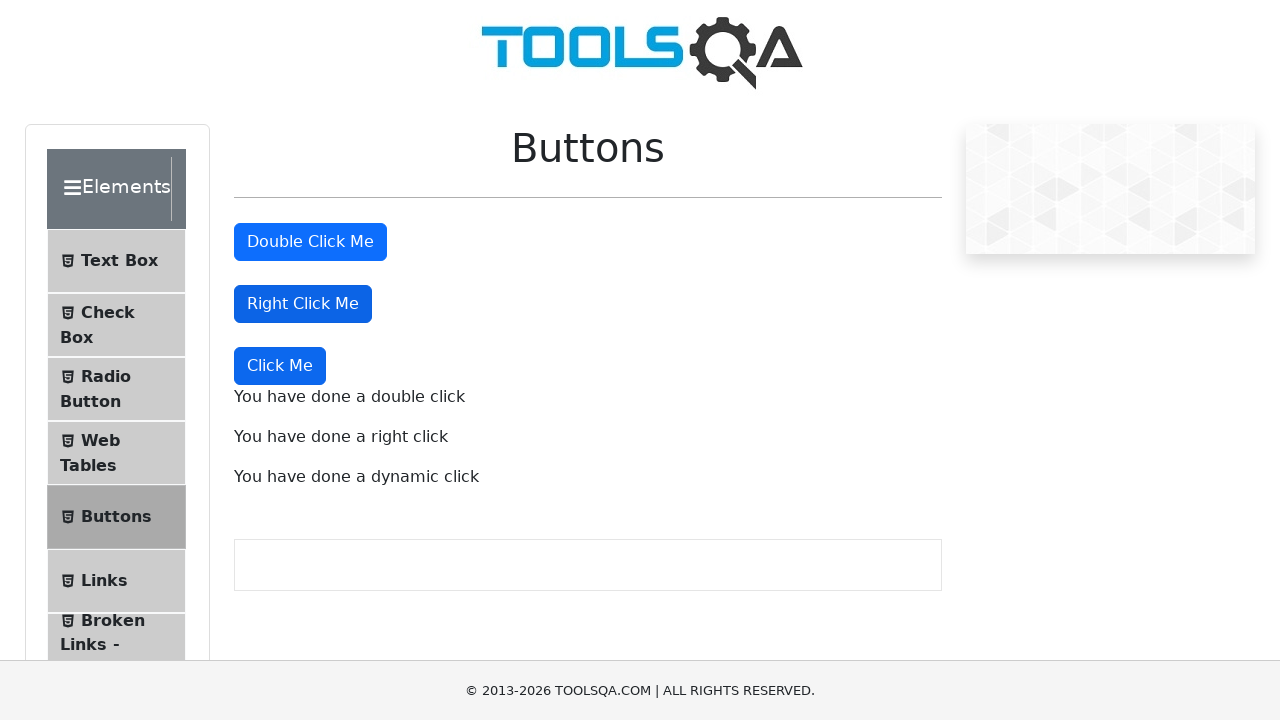

Scrolled to the dynamic click message element to ensure visibility
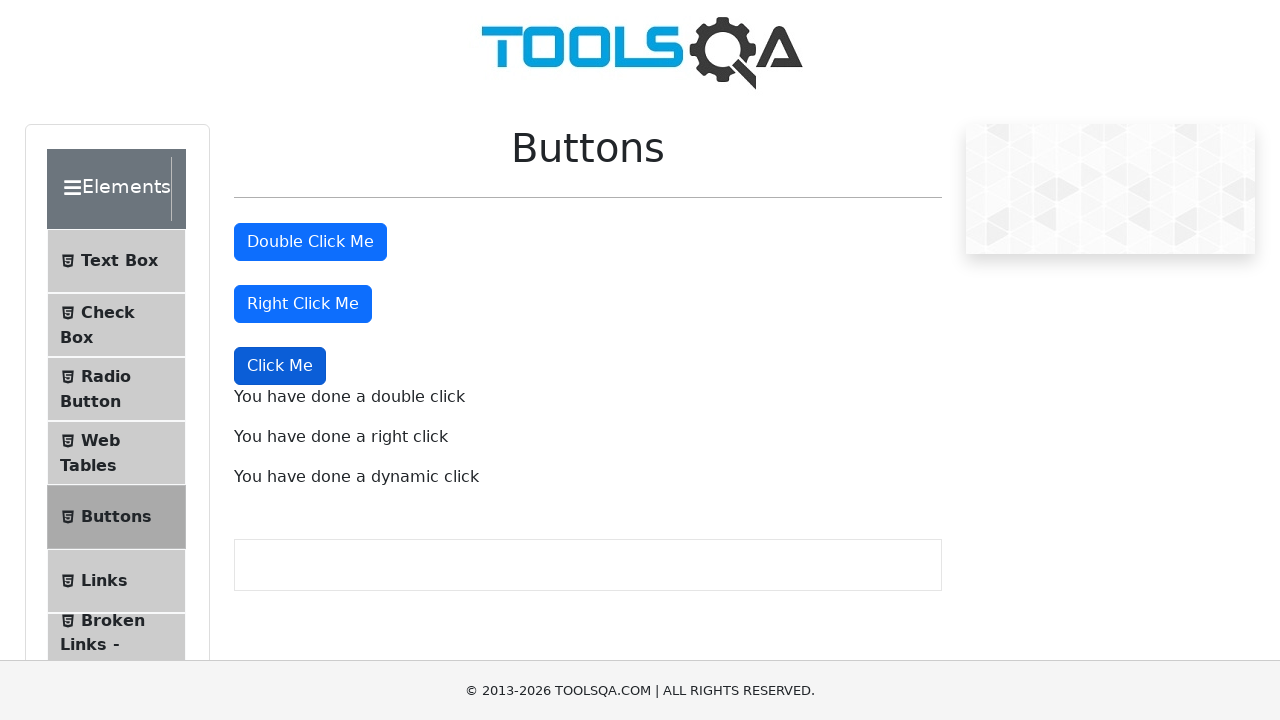

Right-click success message is now visible
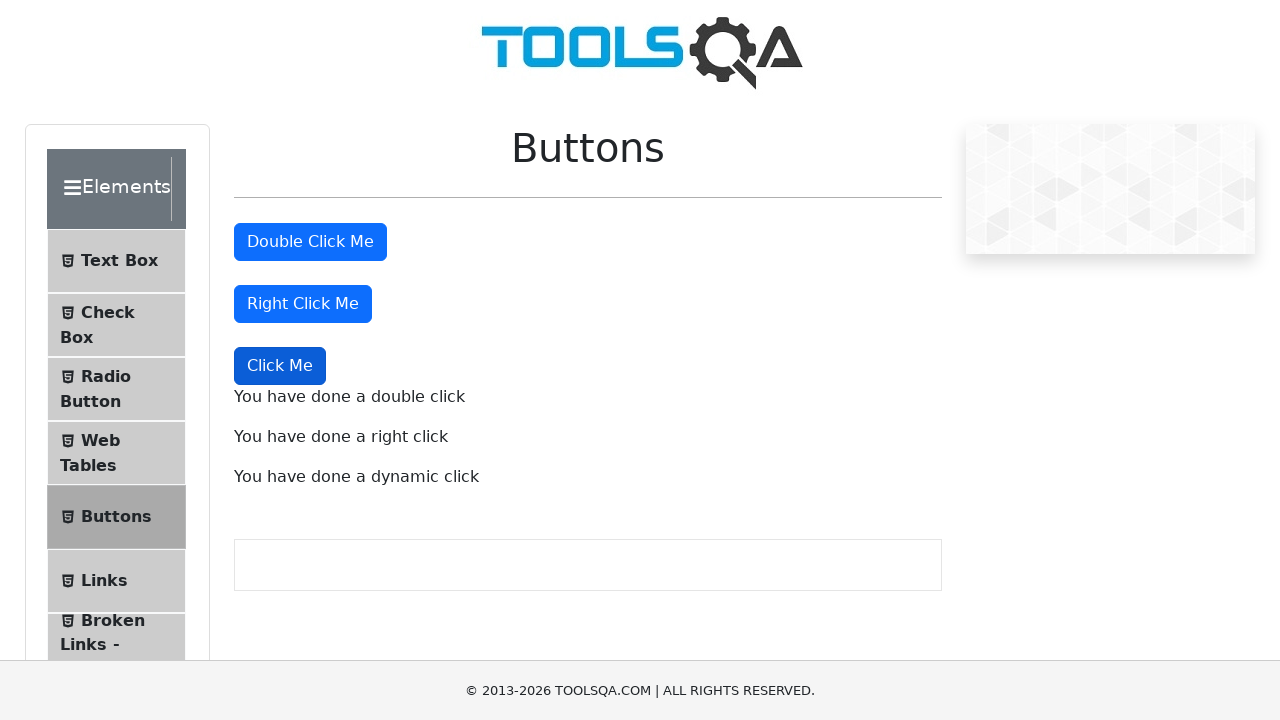

Double-click success message is now visible
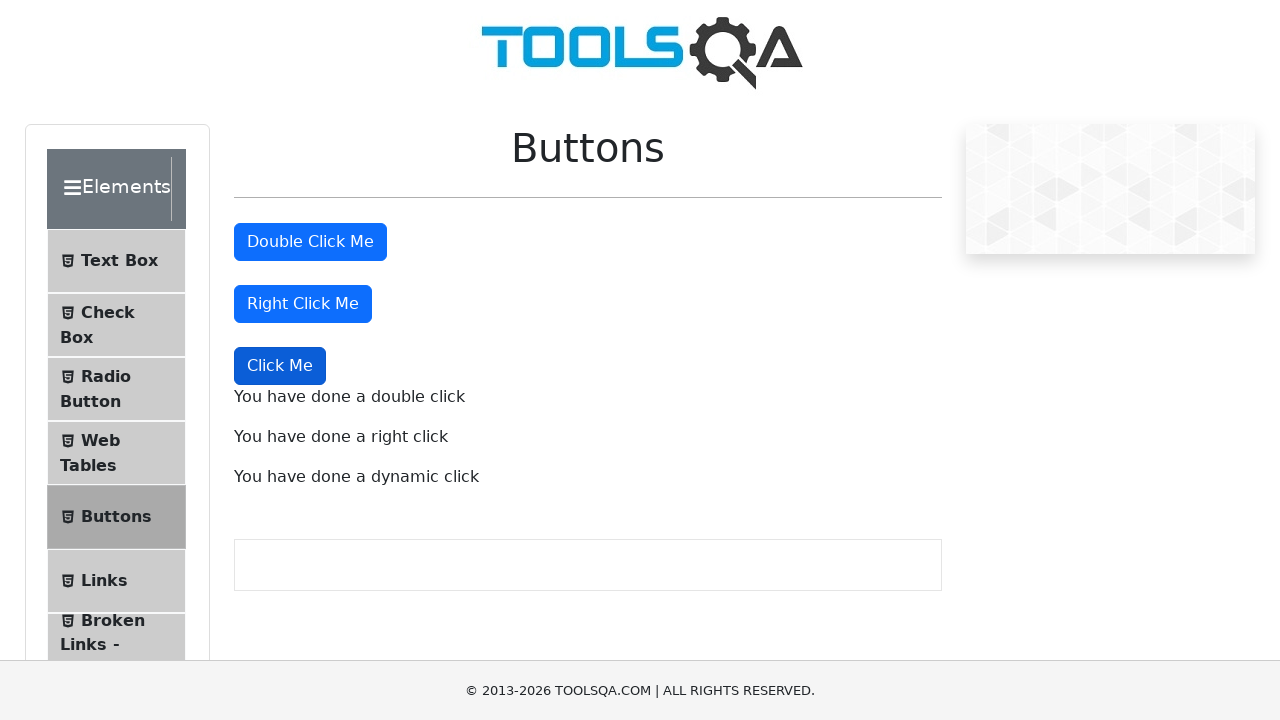

Dynamic click success message is now visible
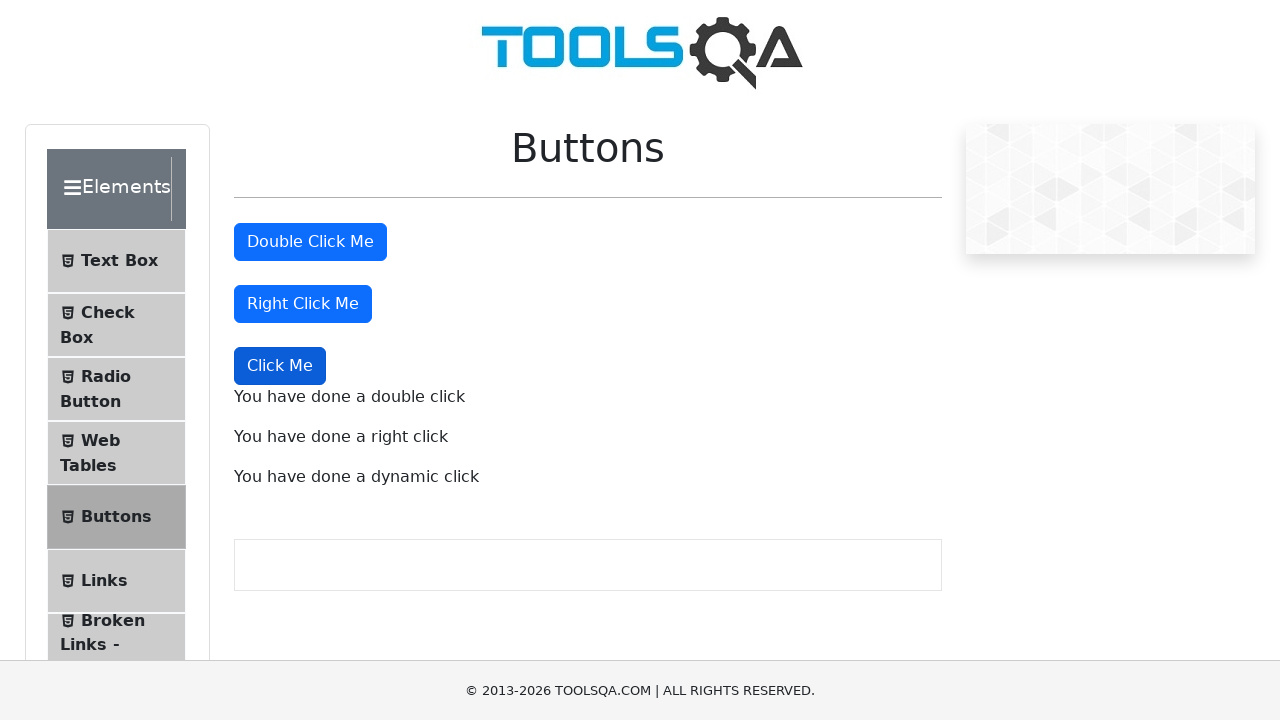

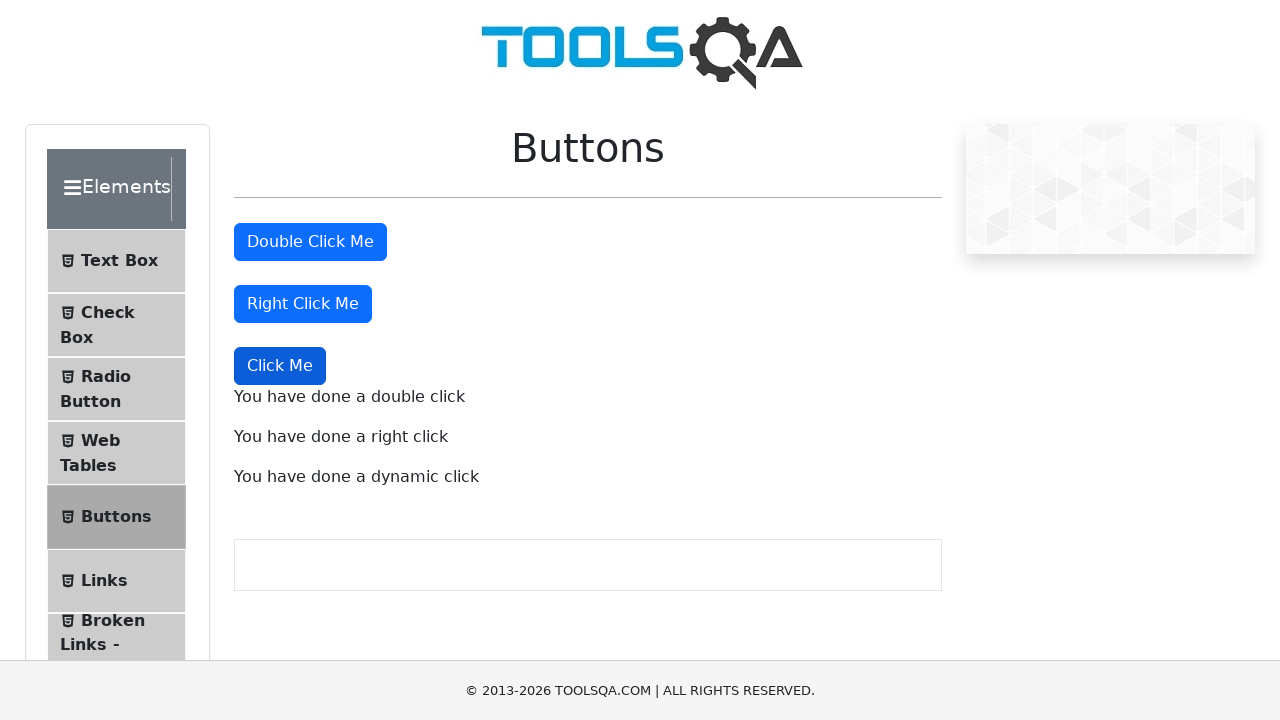